Switches to an iframe, verifies content inside it, and switches back to main content

Starting URL: https://demoqa.com/frames

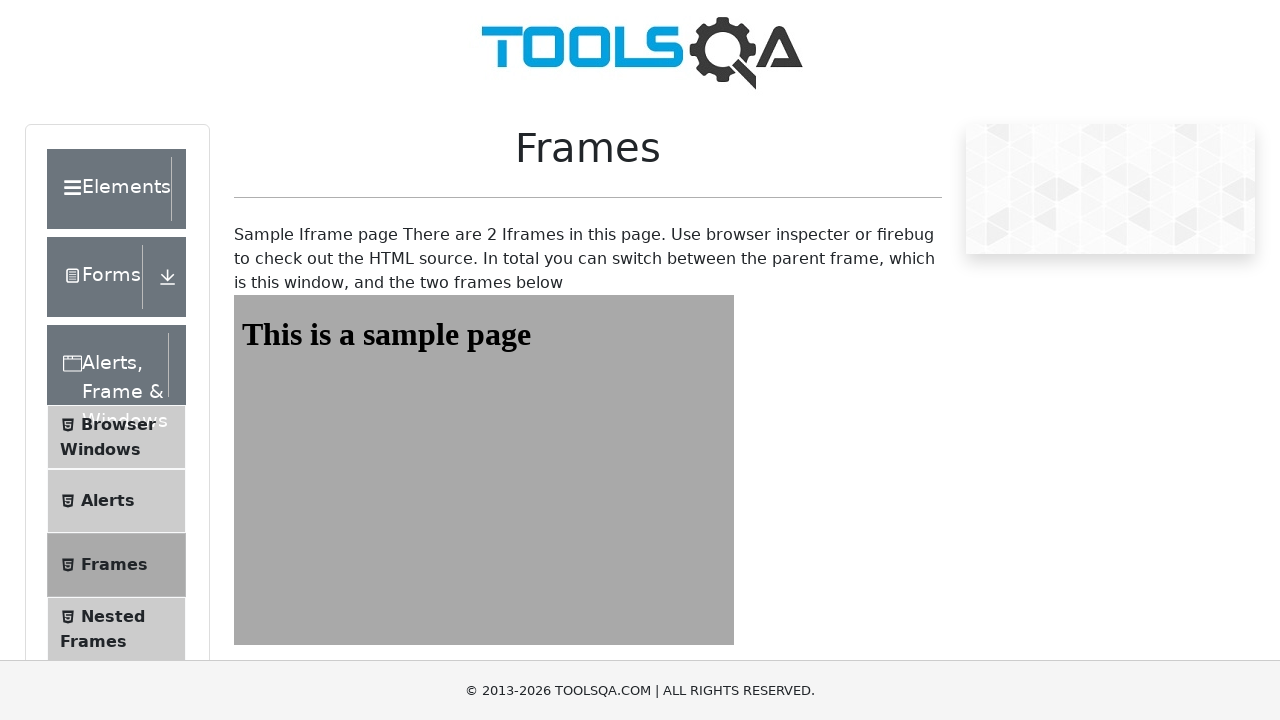

Navigated to https://demoqa.com/frames
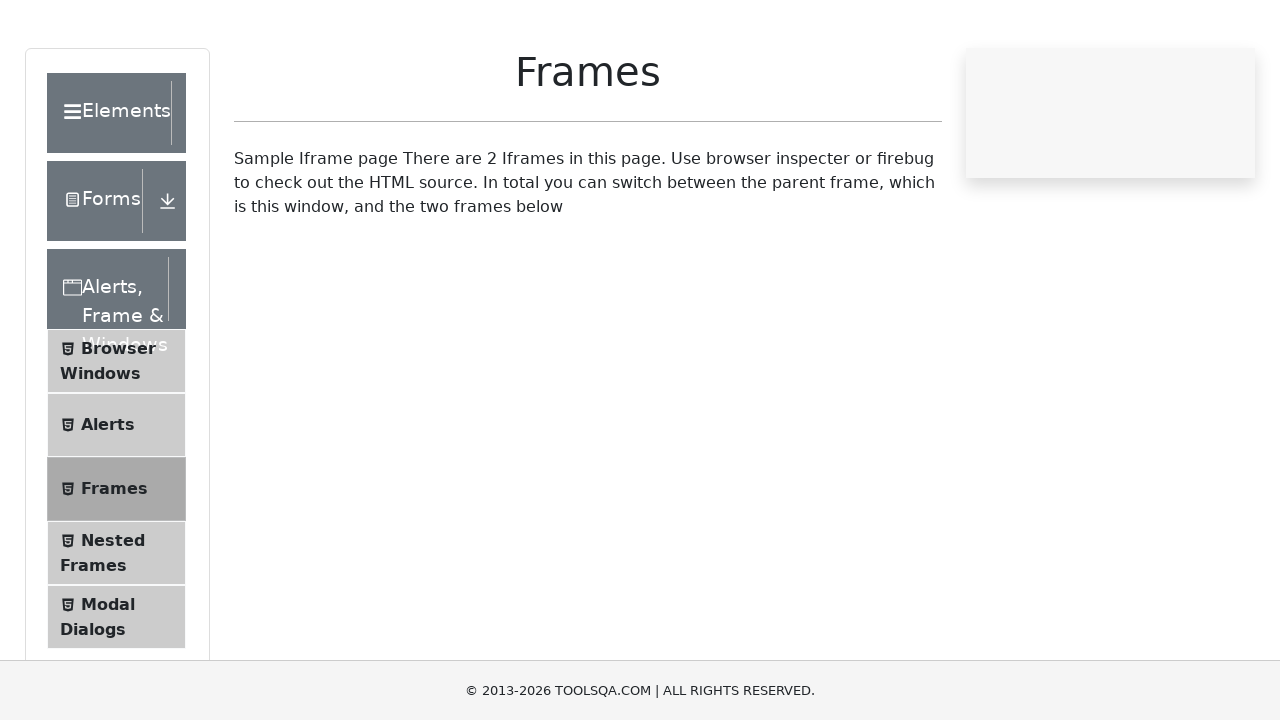

Switched to frame2 iframe
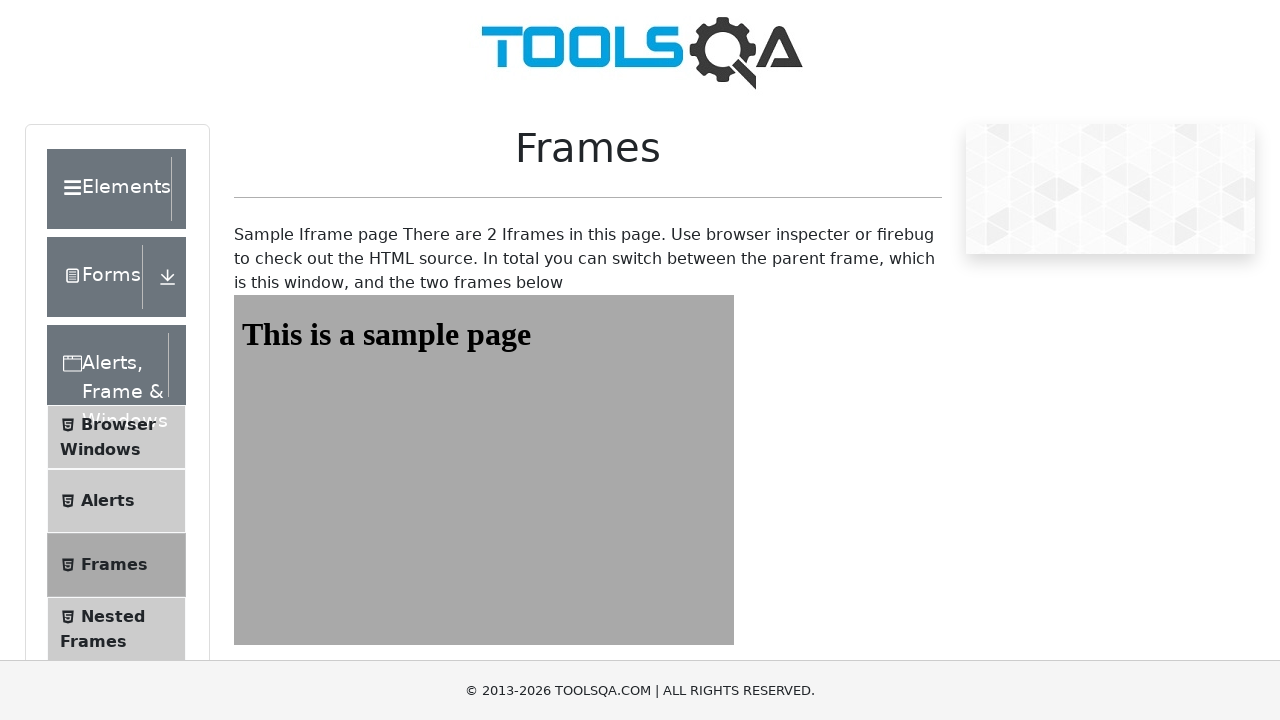

Retrieved heading text from iframe: This is a sample page
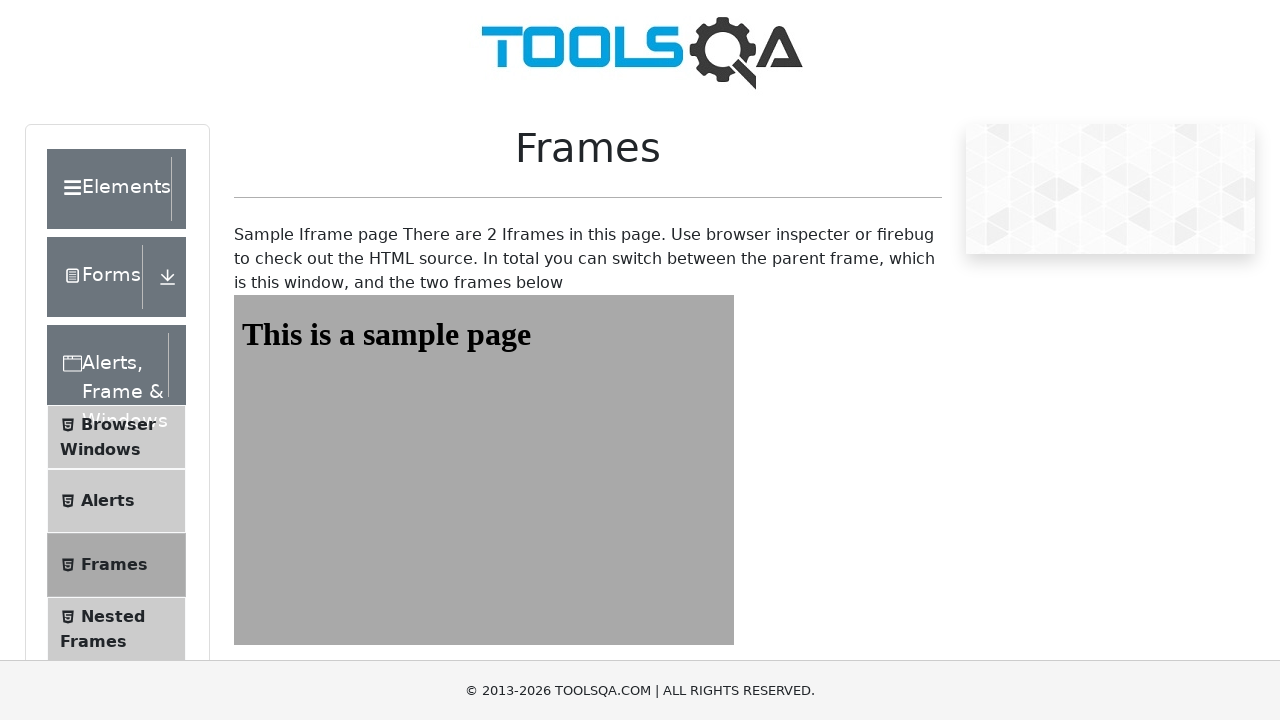

Verified iframe content contains 'This is a sample page'
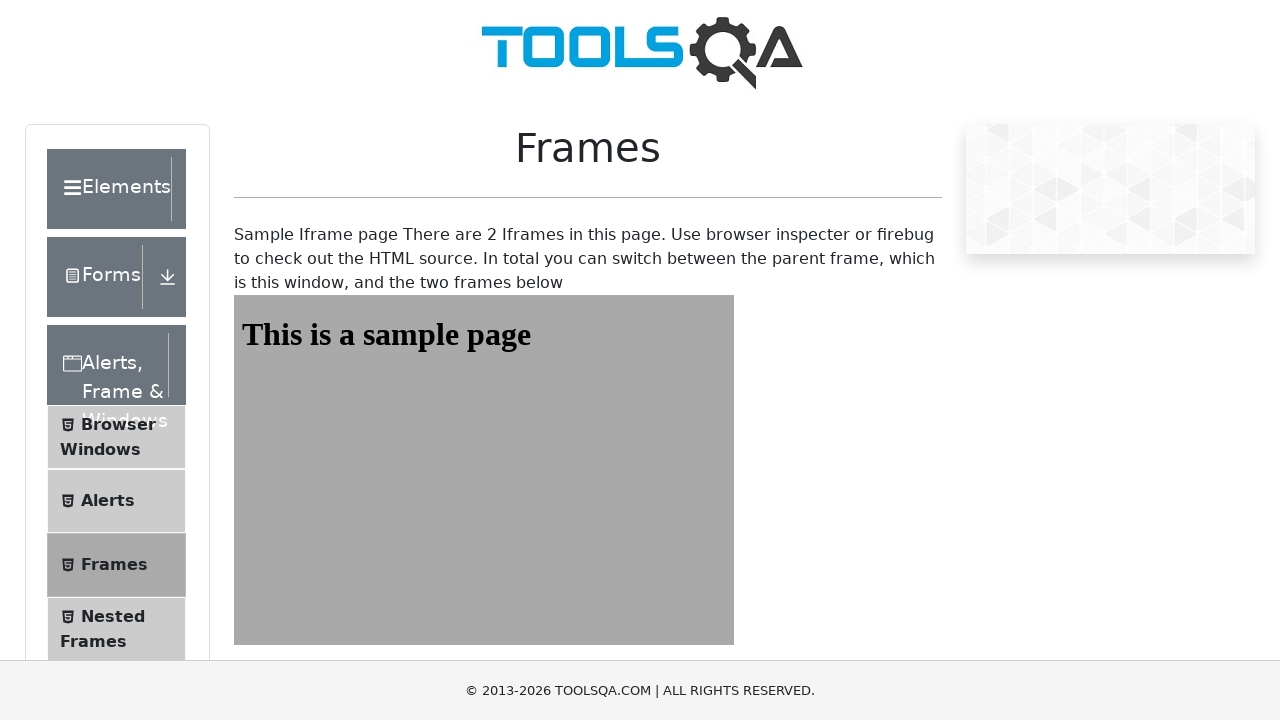

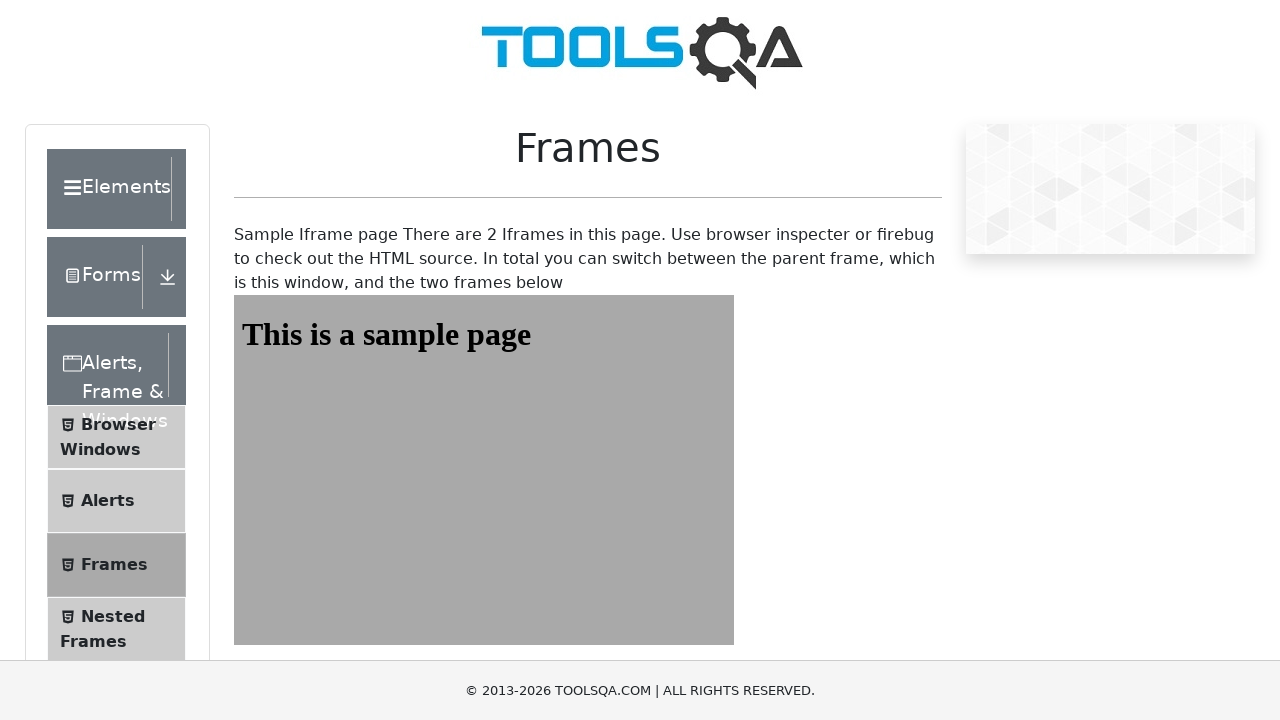